Navigates to text-compare.com and verifies that key elements like text areas and logo are present on the page

Starting URL: https://text-compare.com/

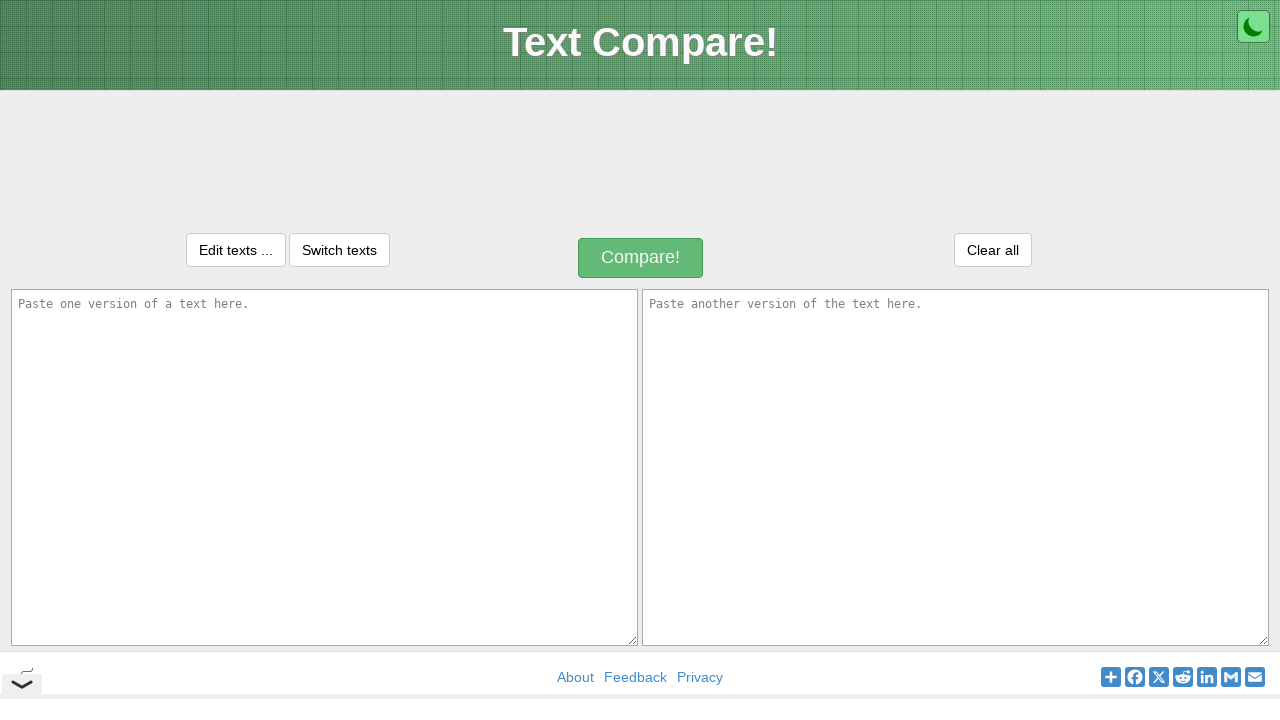

Navigated to text-compare.com
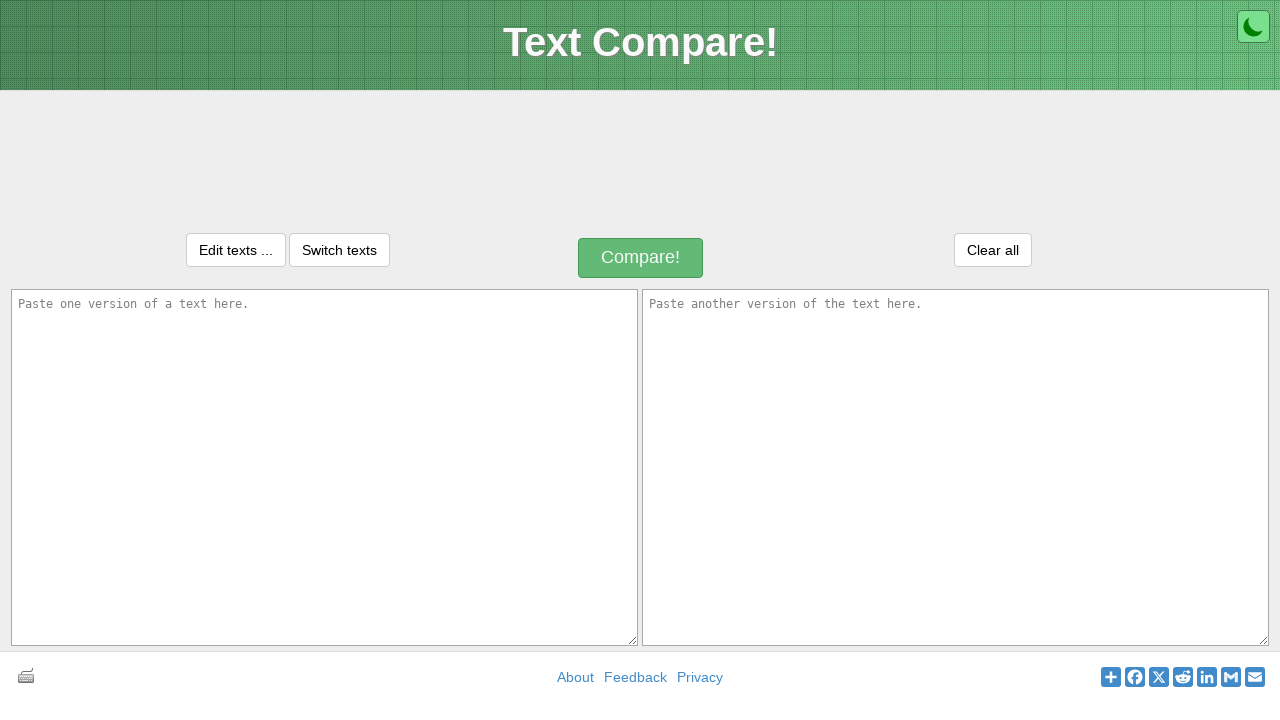

Second text area element is present on the page
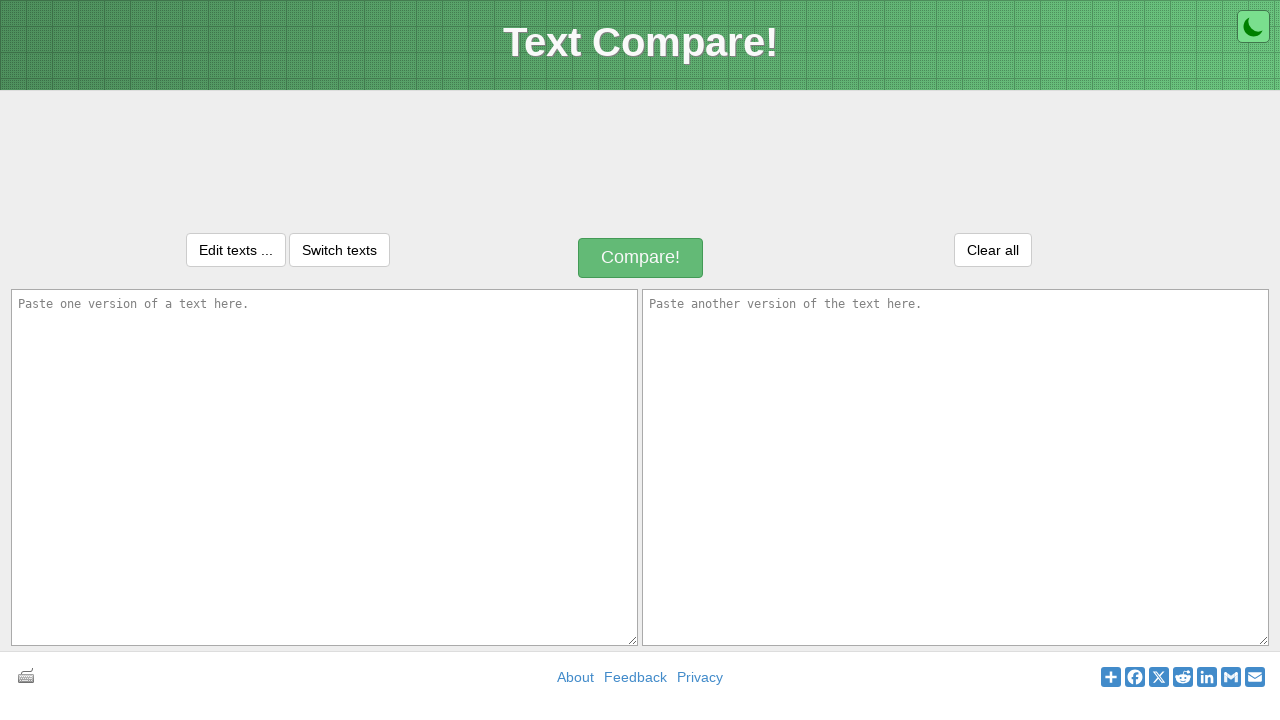

Logo element is present on the page
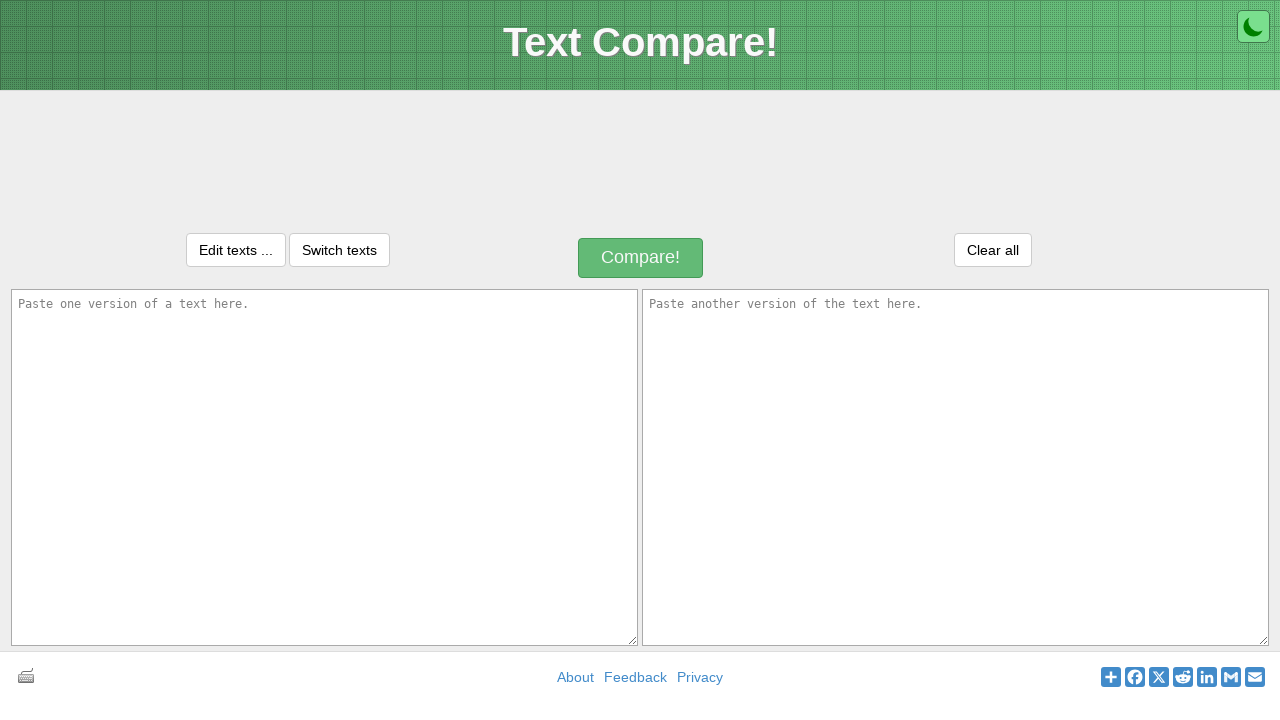

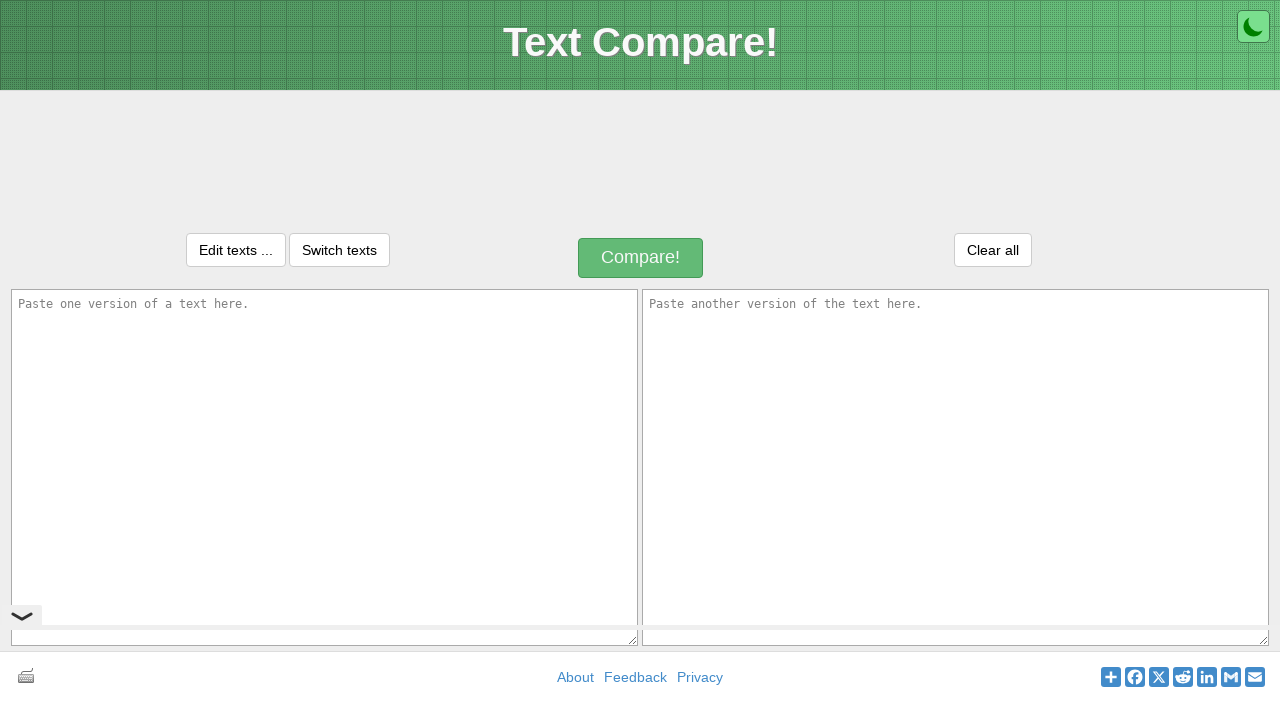